Verifies the page title of the OrangeHRM login page is accessible

Starting URL: https://opensource-demo.orangehrmlive.com/web/index.php/auth/login

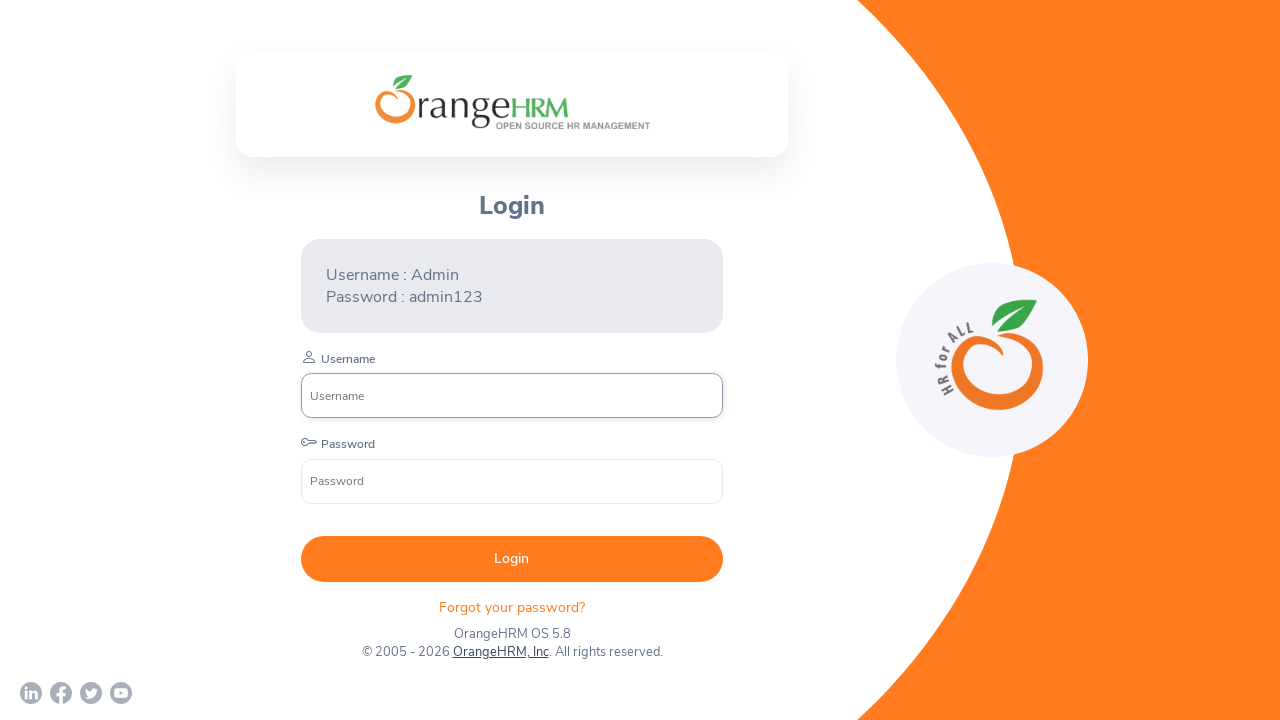

Waited for page to reach domcontentloaded state
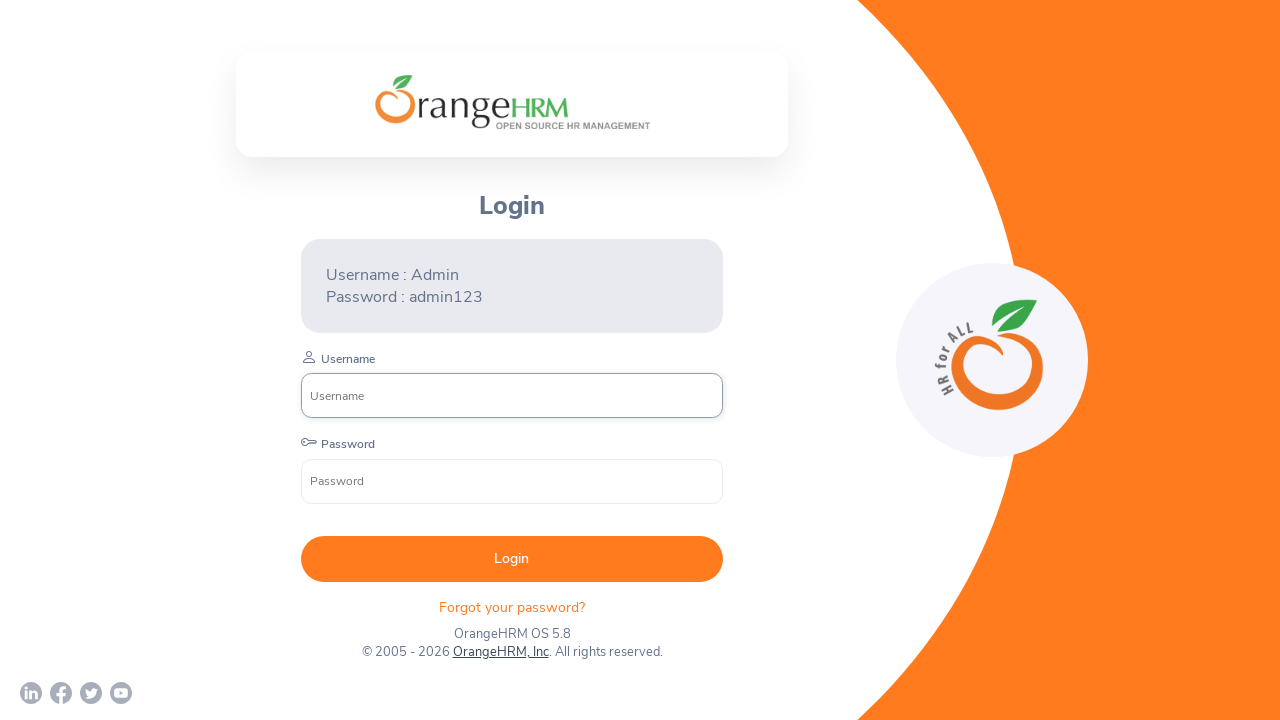

Retrieved page title: 'OrangeHRM'
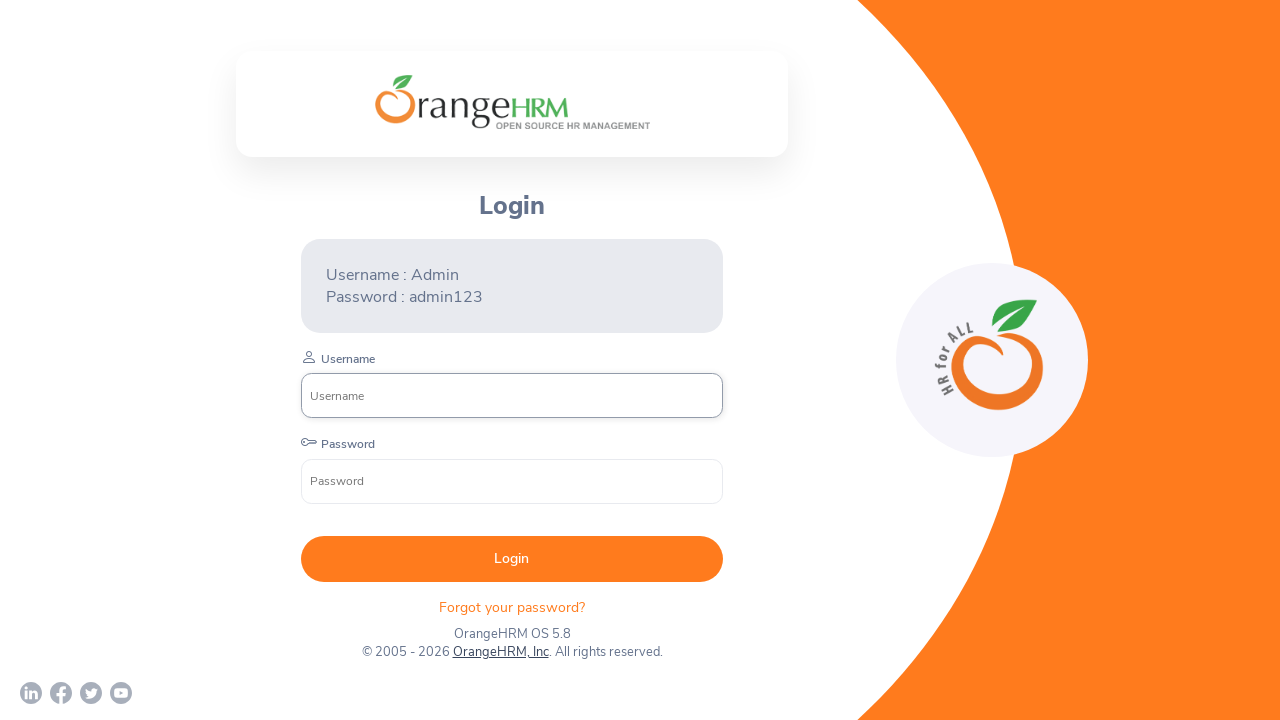

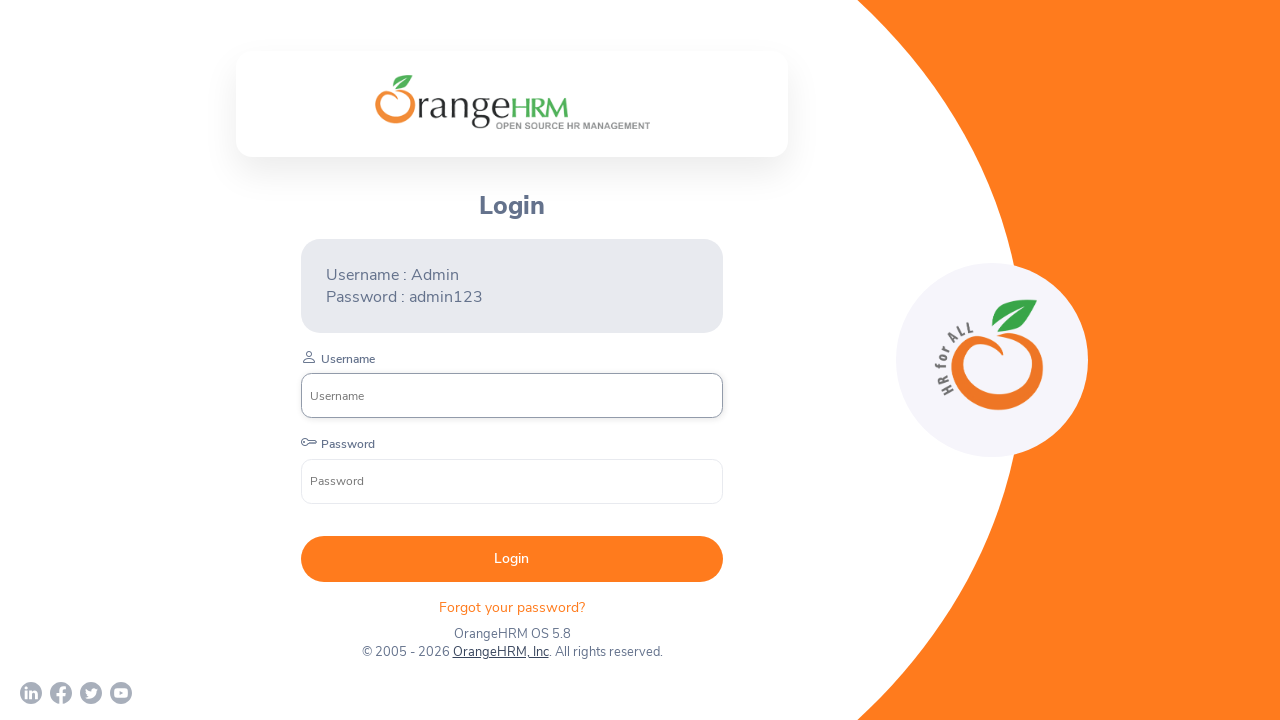